Tests the Add/Remove Elements page by clicking the Add Element button, verifying the Delete button appears, clicking Delete, and verifying the page heading is still visible

Starting URL: https://the-internet.herokuapp.com/add_remove_elements/

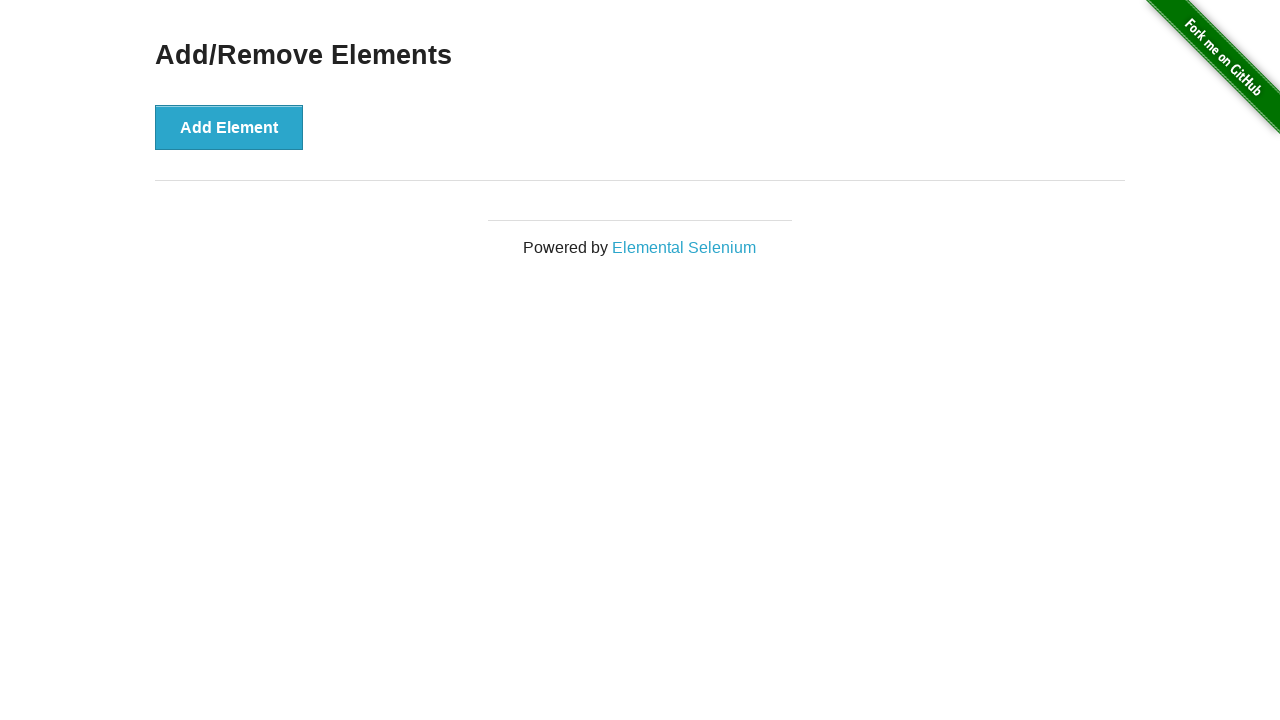

Clicked the Add Element button at (229, 127) on xpath=//*[text()='Add Element']
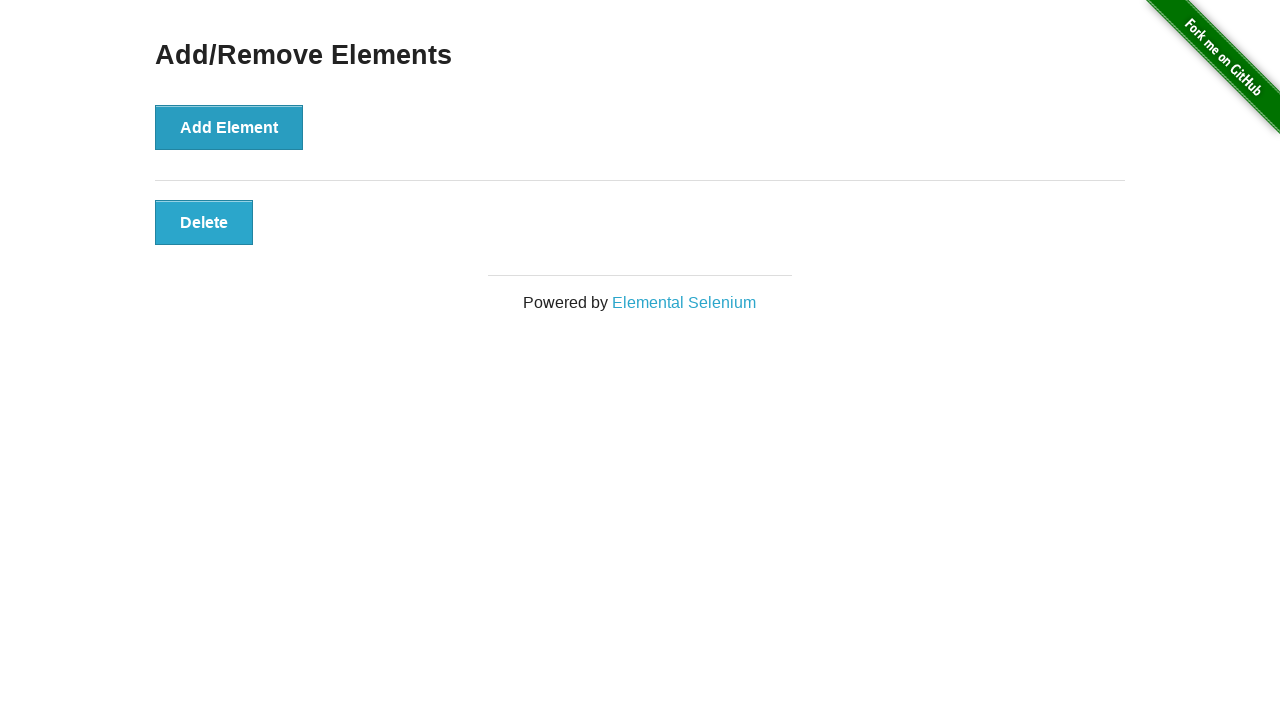

Delete button appeared and is visible
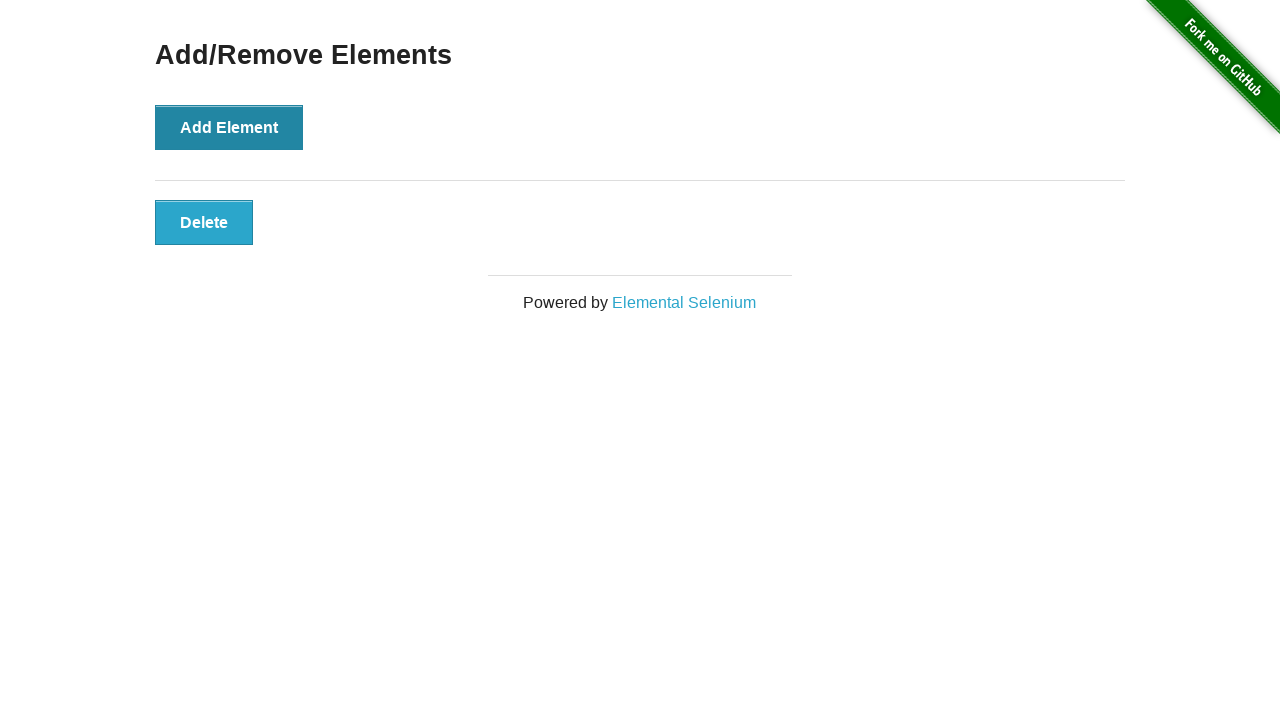

Clicked the Delete button at (204, 222) on .added-manually
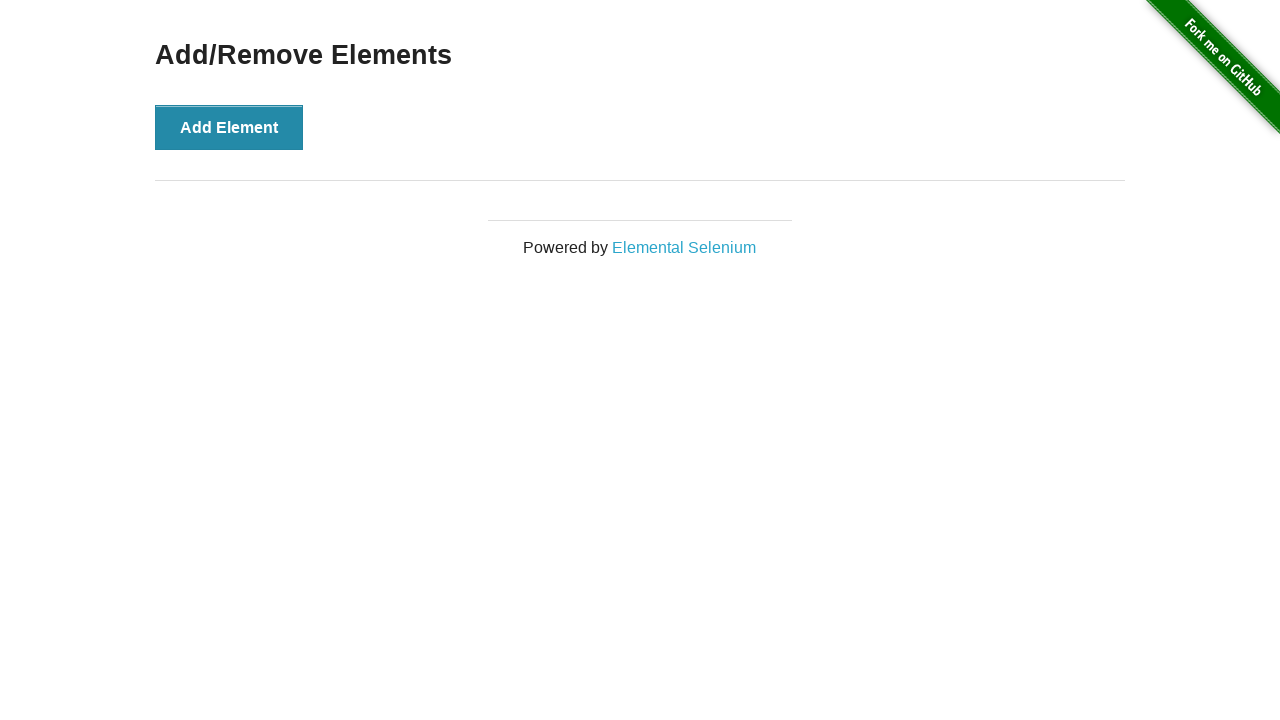

Verified Add/Remove Elements heading is still visible
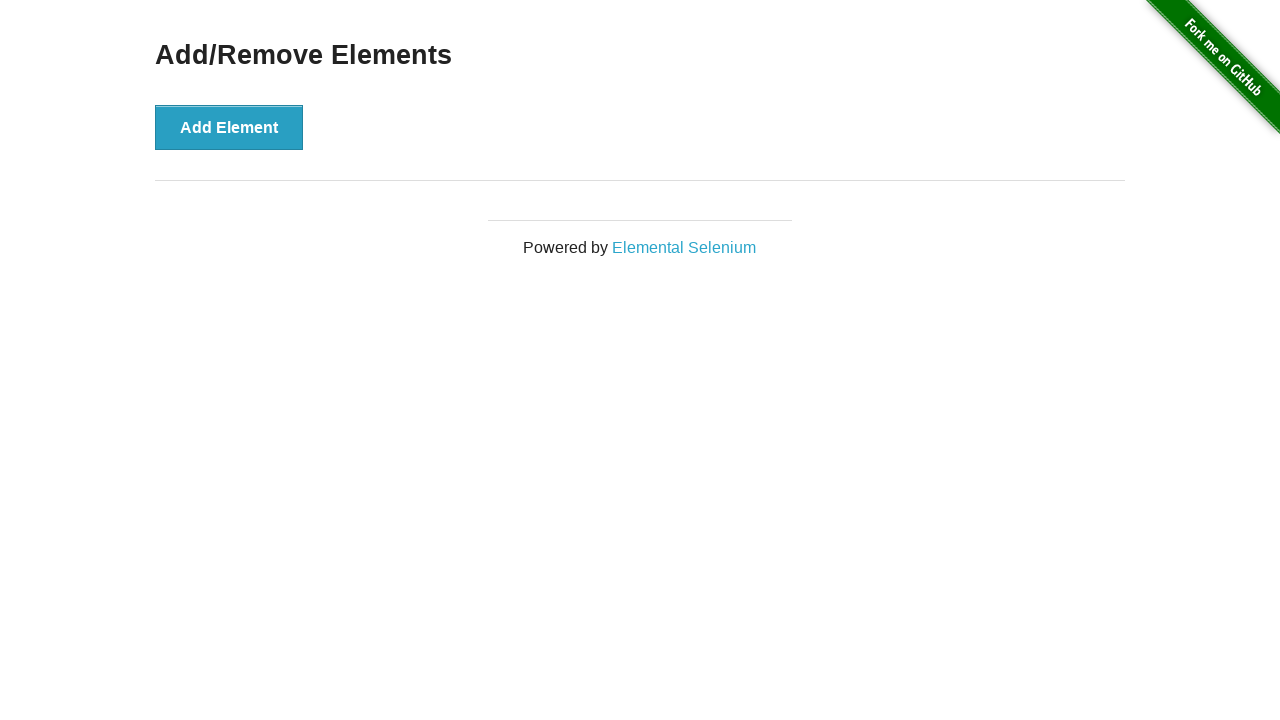

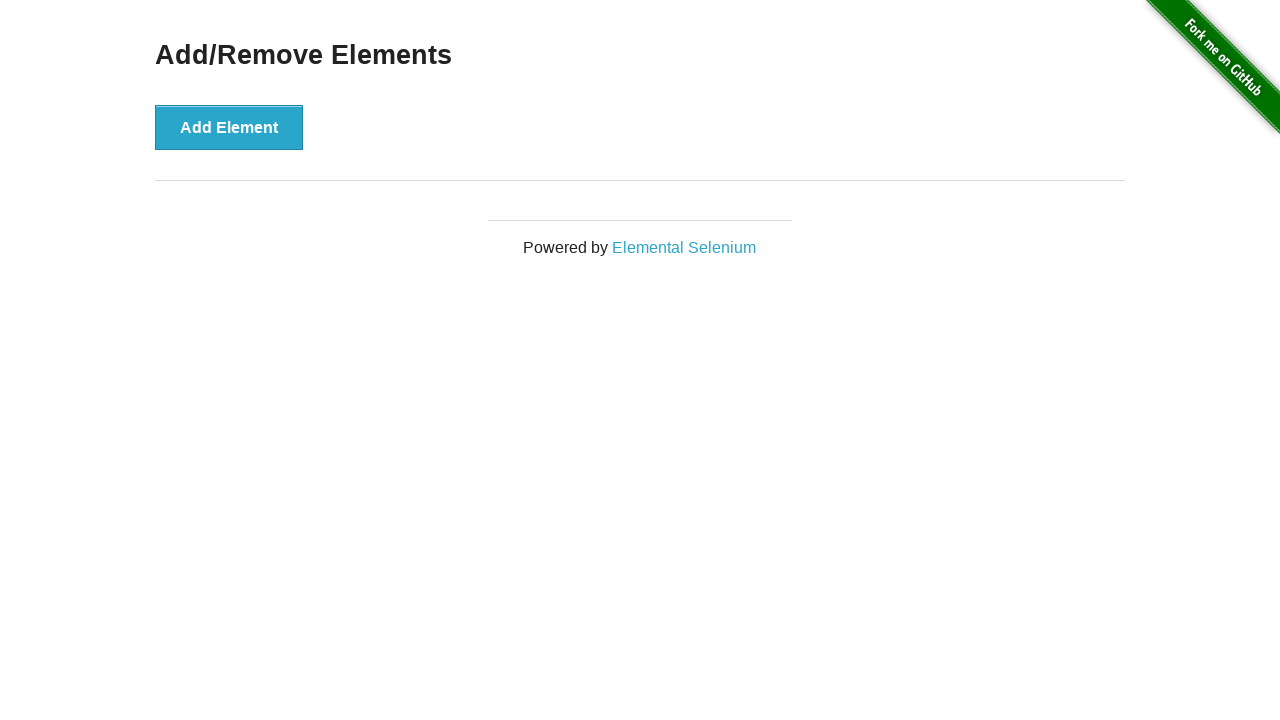